Tests multi-select dropdown functionality by clicking on the dropdown and selecting multiple visible options from the list

Starting URL: https://www.tutorialspoint.com/selenium/practice/select-menu.php

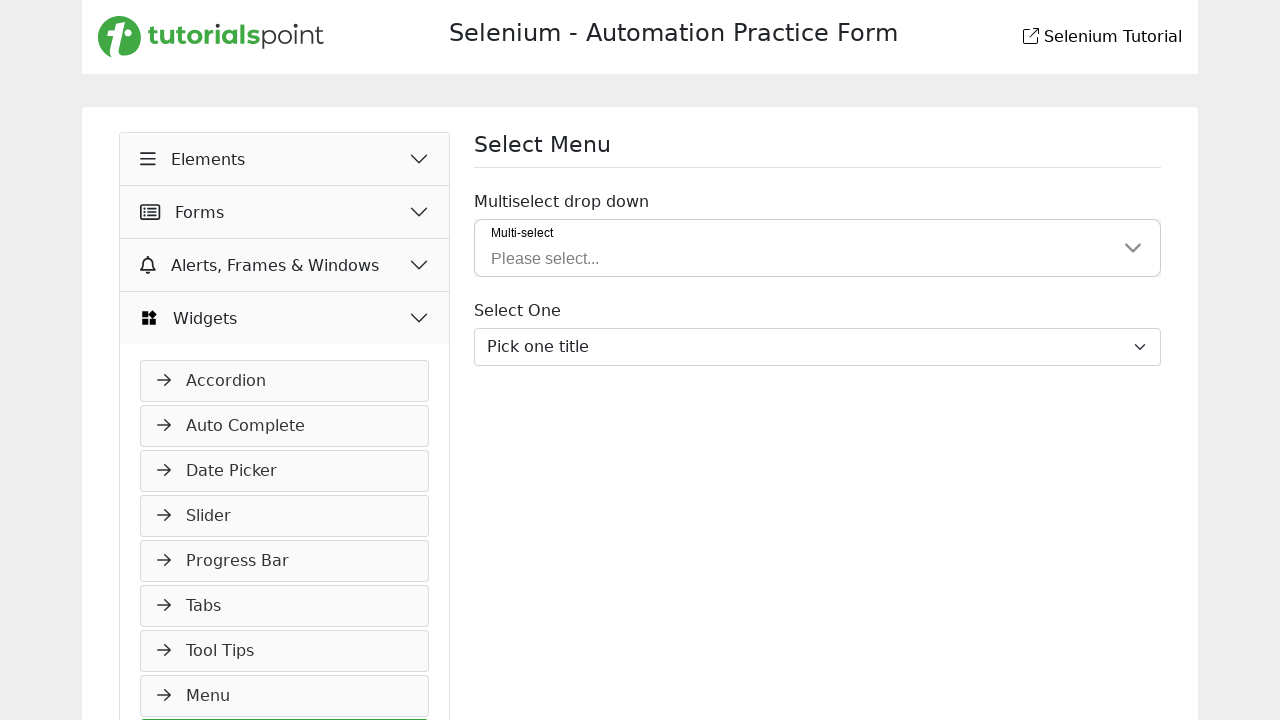

Clicked on multi-select dropdown to open it at (818, 259) on xpath=//*[@id='mbsc-control-0']/div/label/span[2]/span[1]
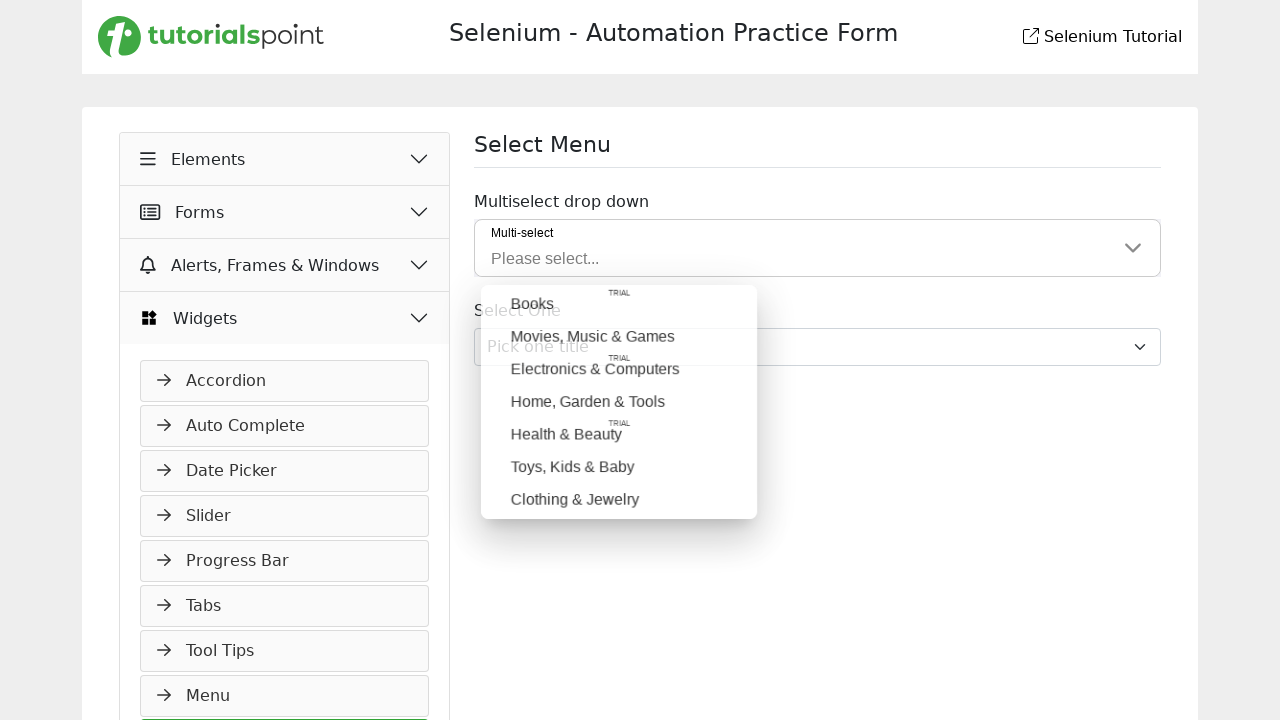

Waited for dropdown options to load
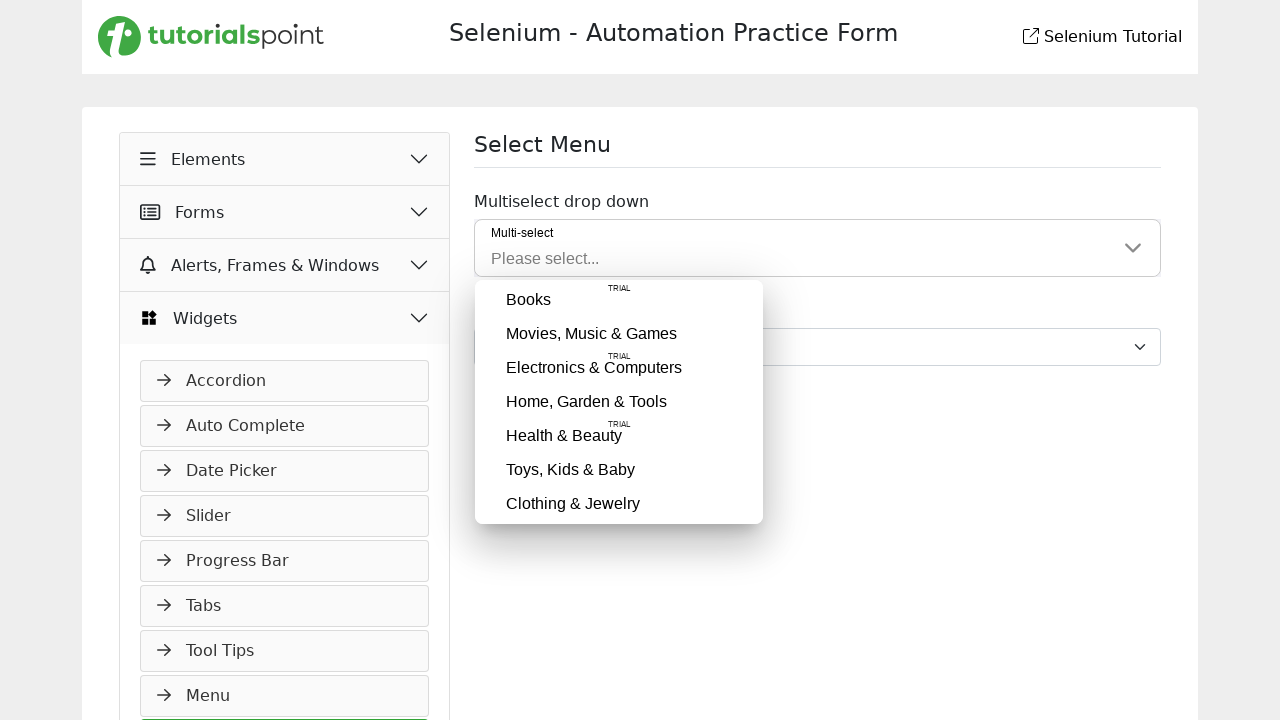

Located all visible dropdown items
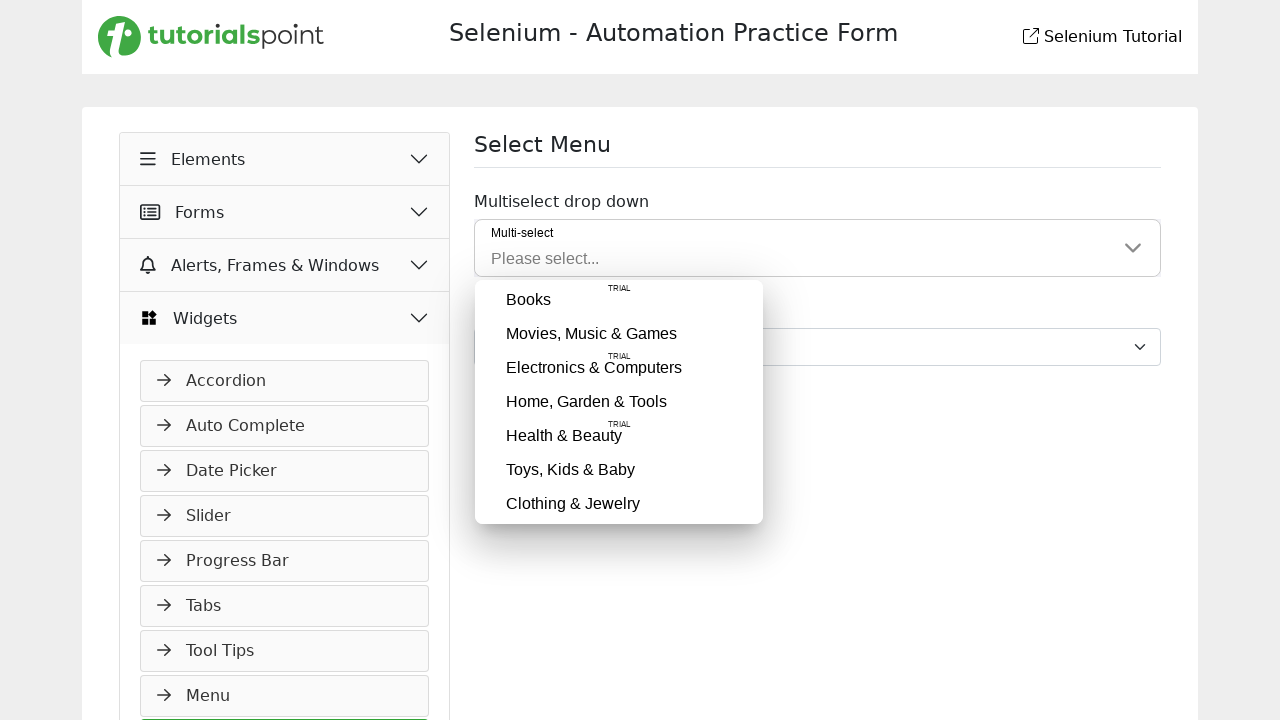

Clicked on a dropdown option at (619, 300) on xpath=//div[contains(@class, 'mbsc-wheel-item-multi') and normalize-space(text()
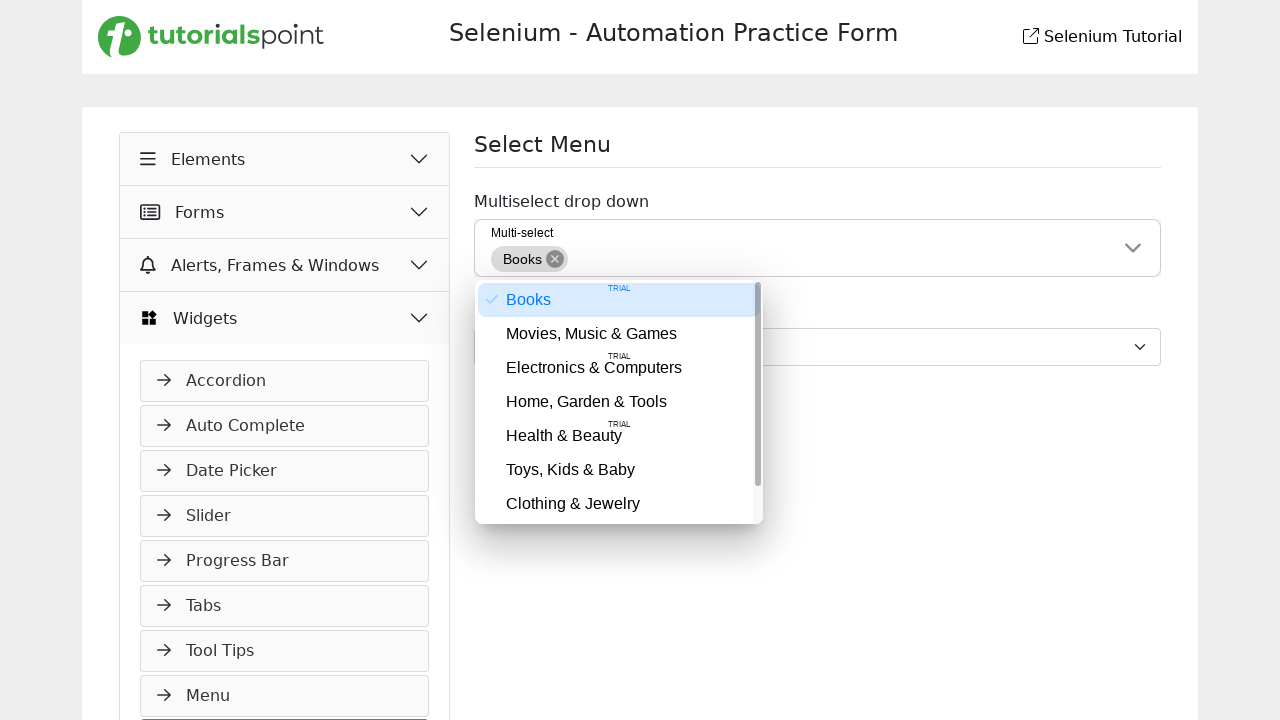

Waited for dropdown to process selection
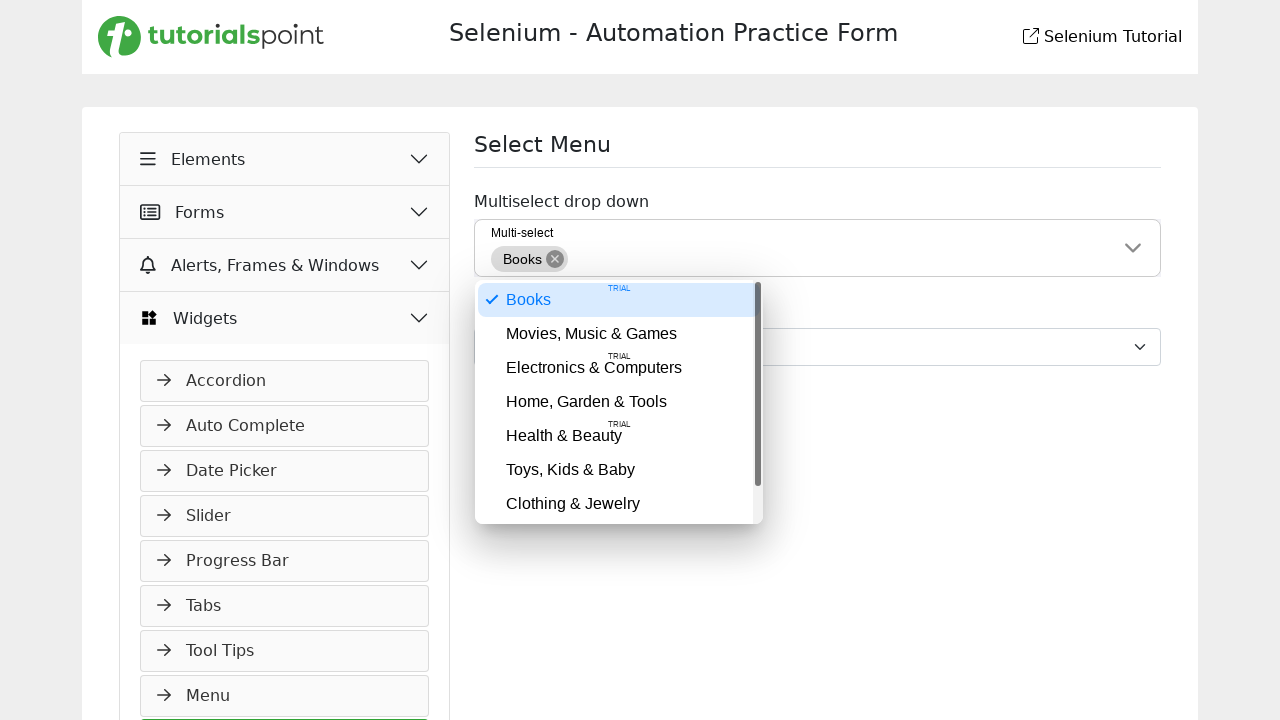

Clicked on a dropdown option at (619, 334) on xpath=//div[contains(@class, 'mbsc-wheel-item-multi') and normalize-space(text()
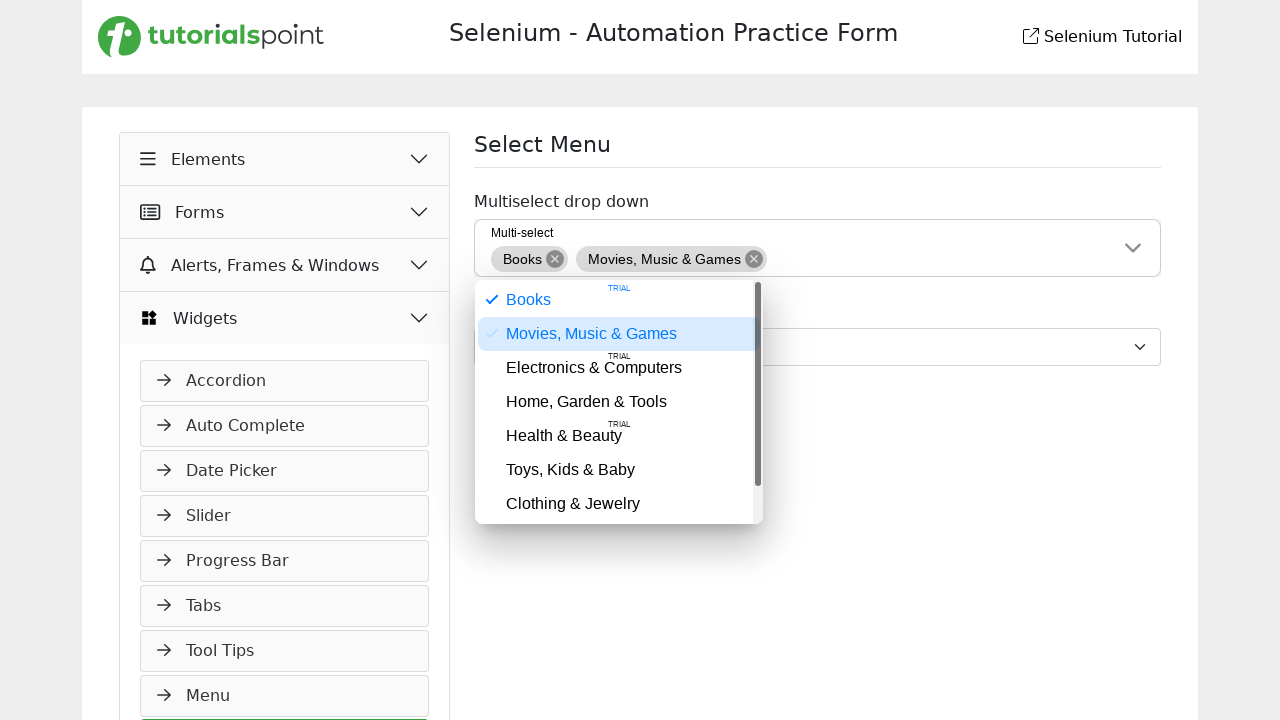

Waited for dropdown to process selection
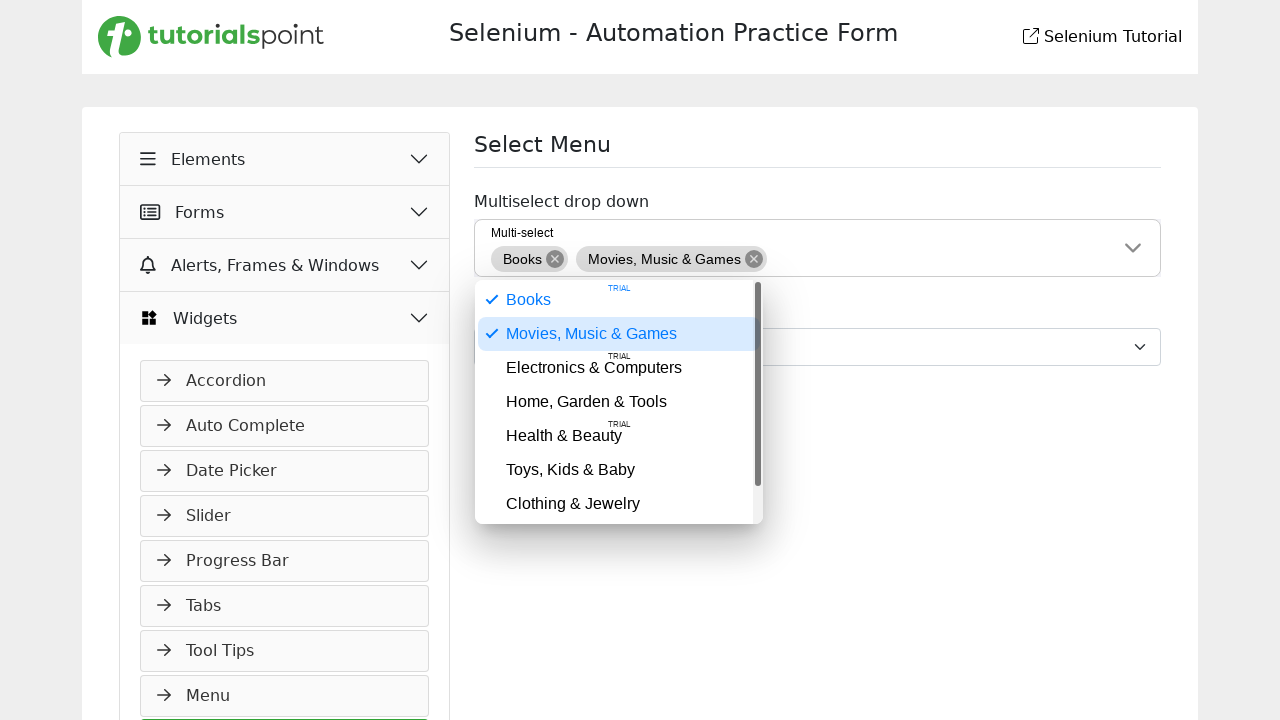

Clicked on a dropdown option at (619, 368) on xpath=//div[contains(@class, 'mbsc-wheel-item-multi') and normalize-space(text()
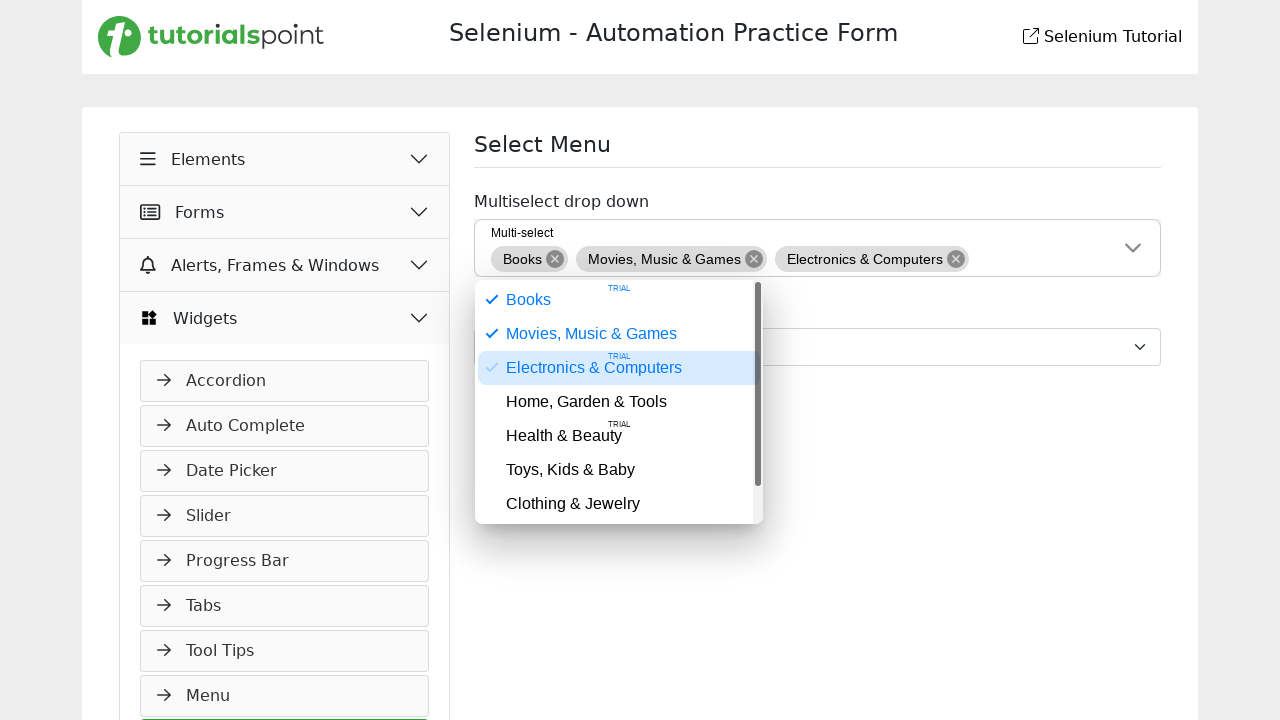

Waited for dropdown to process selection
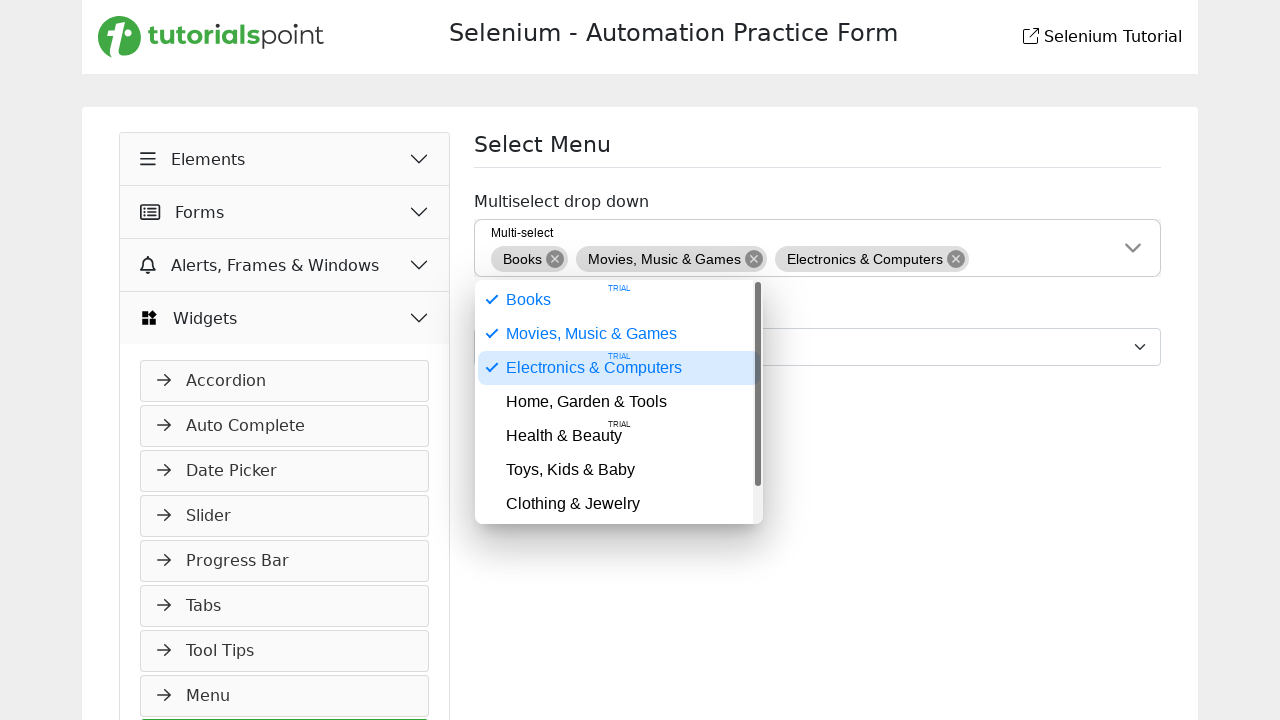

Clicked on a dropdown option at (619, 402) on xpath=//div[contains(@class, 'mbsc-wheel-item-multi') and normalize-space(text()
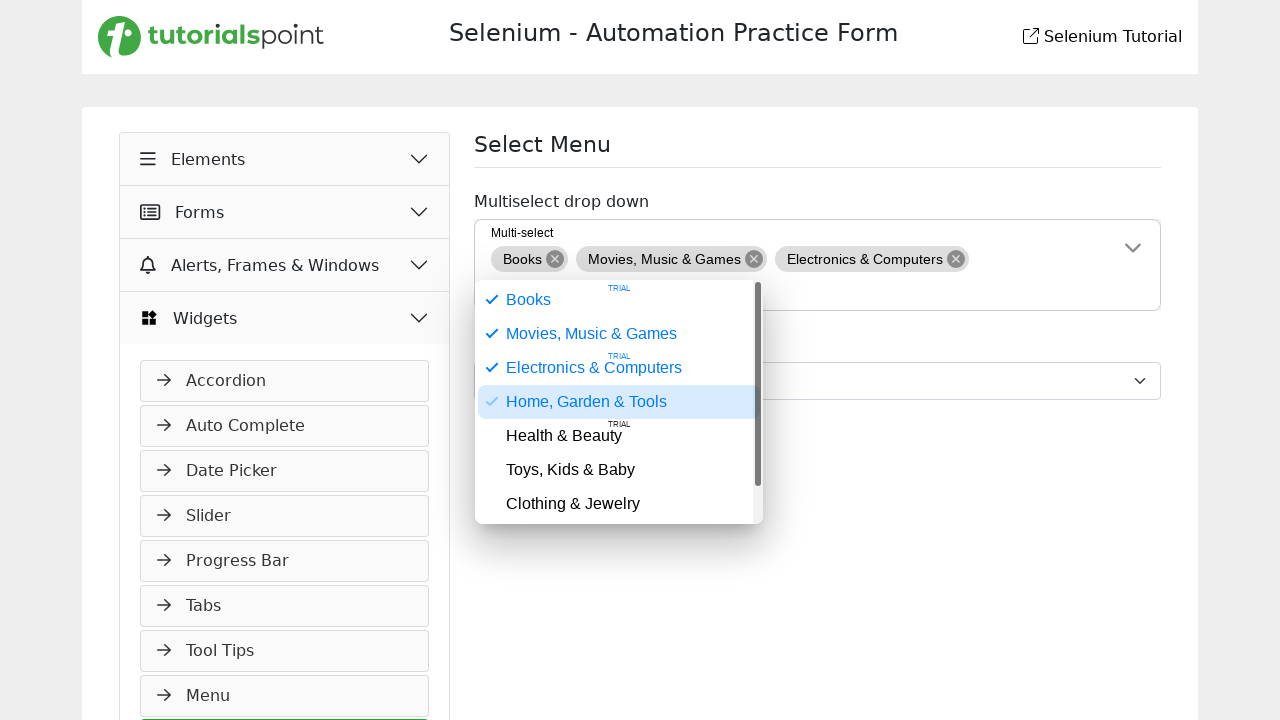

Waited for dropdown to process selection
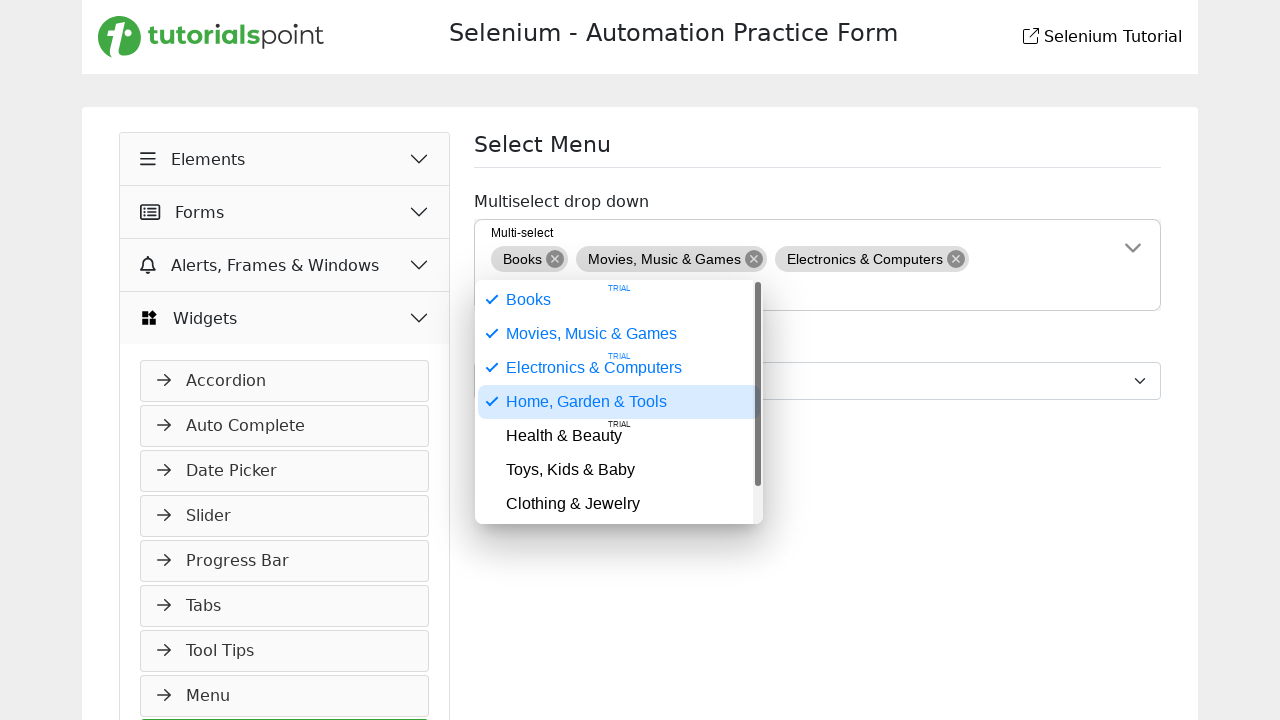

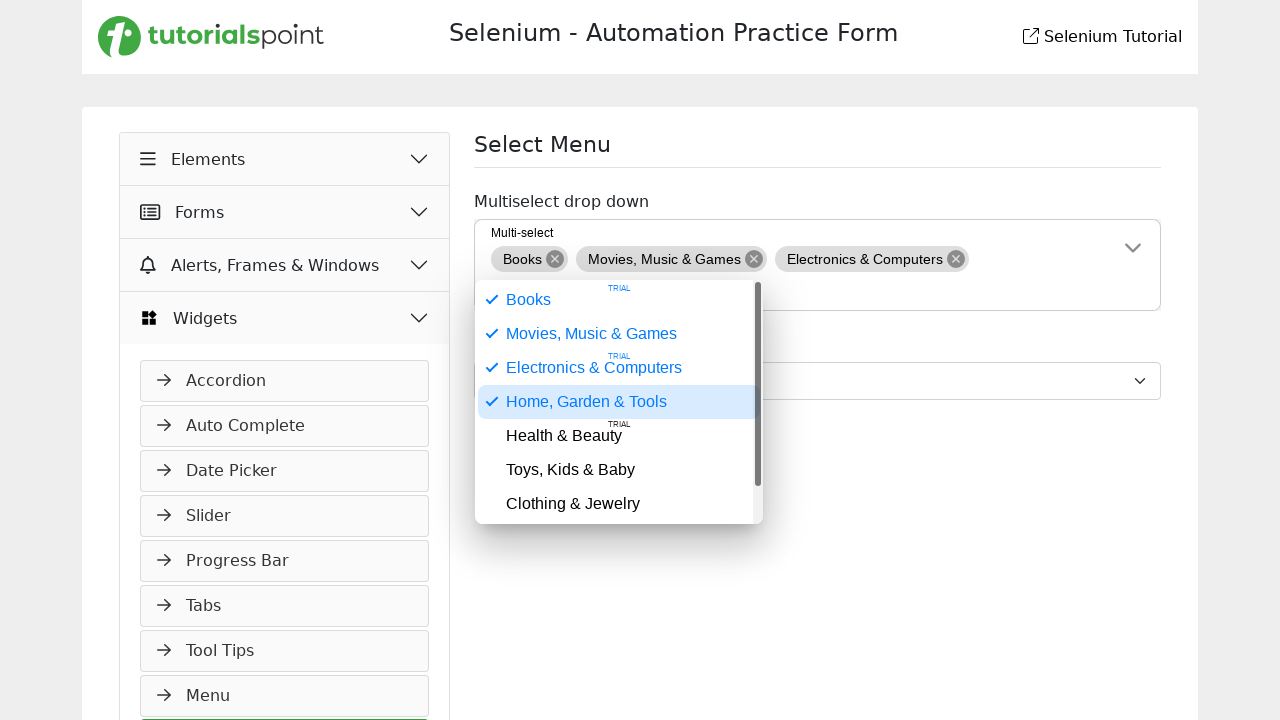